Tests JavaScript alert prompt functionality by clicking the prompt button, entering text, and accepting the alert

Starting URL: https://the-internet.herokuapp.com/javascript_alerts

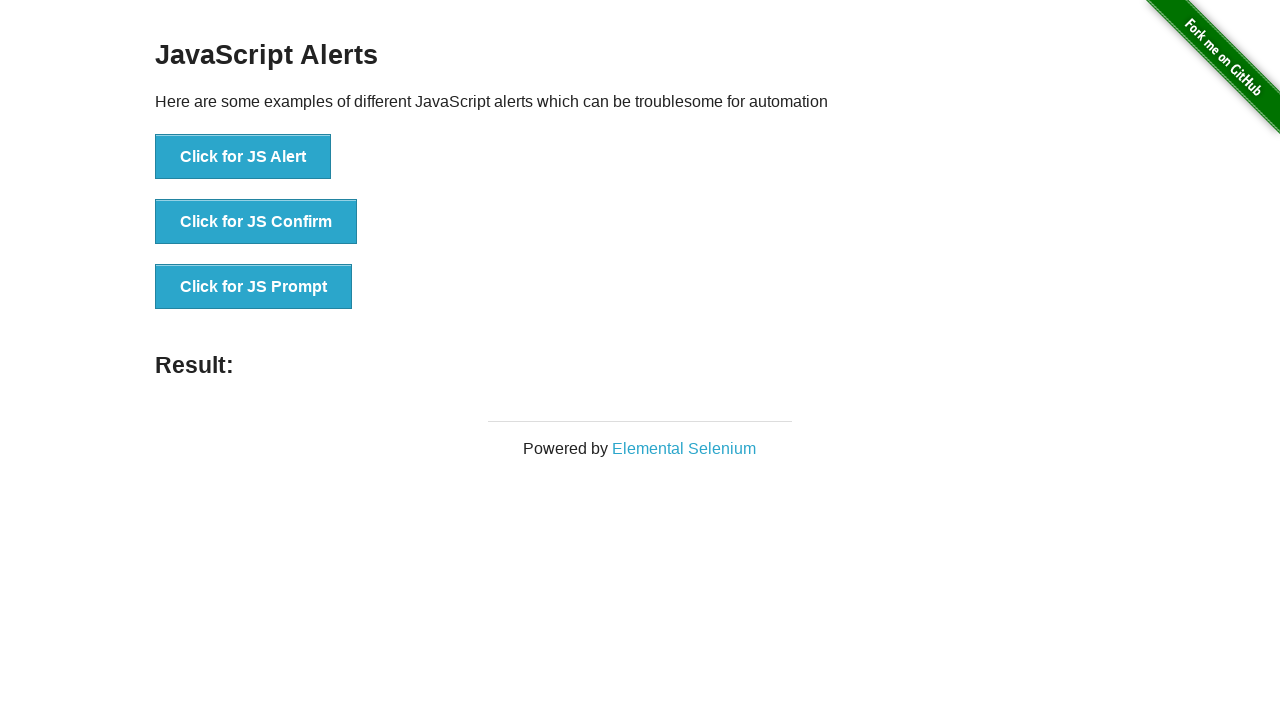

Clicked the JavaScript prompt button at (254, 287) on xpath=//button[@onclick='jsPrompt()']
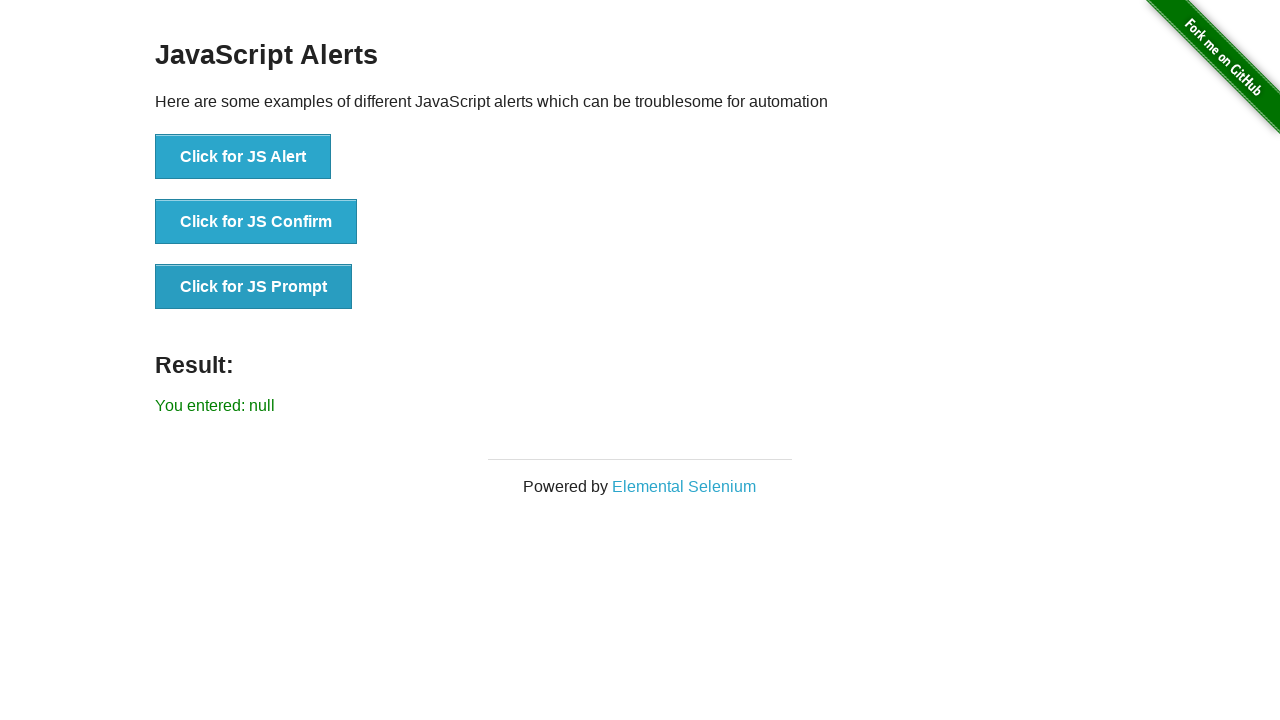

Set up dialog handler to accept prompt with text 'lokesh'
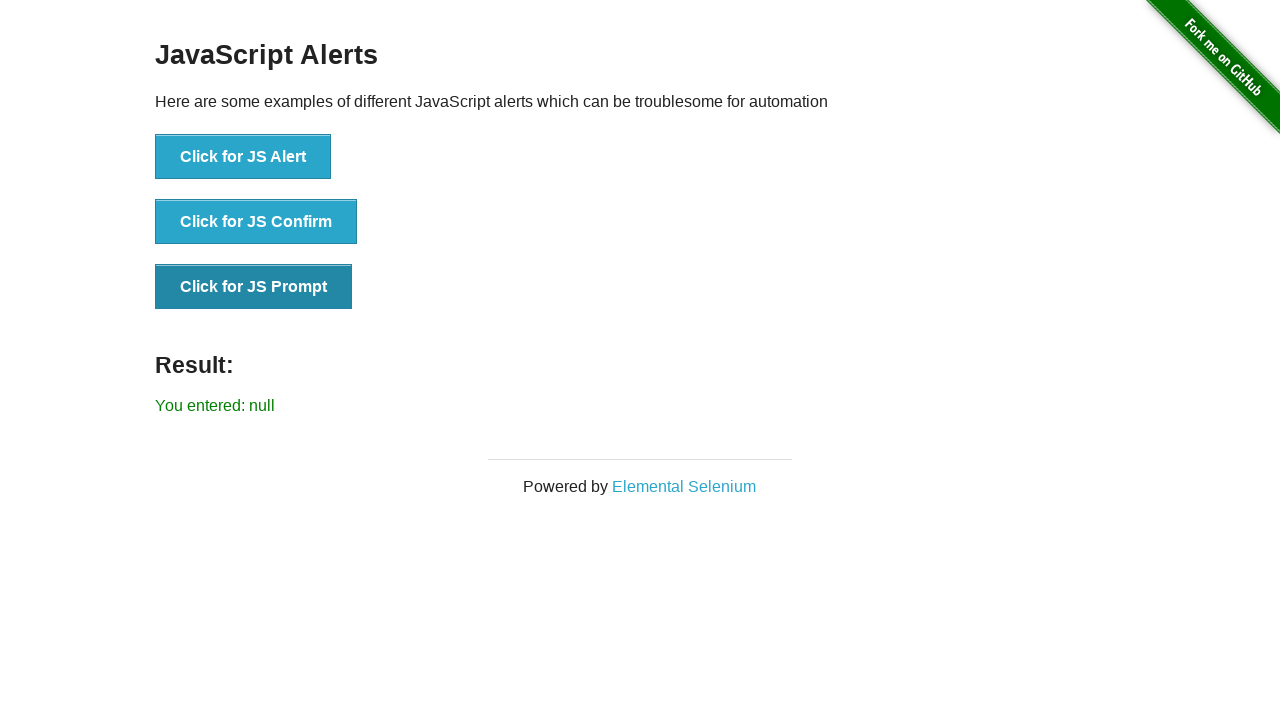

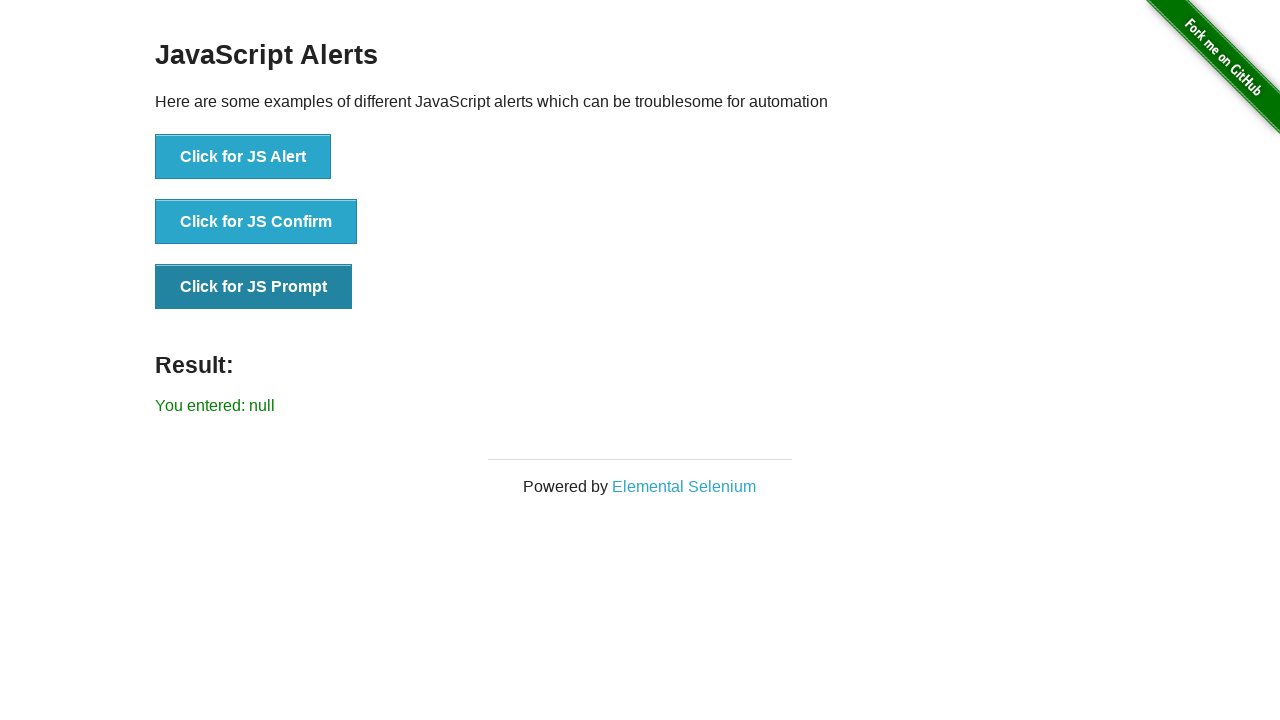